Tests typing into a shadow DOM element by filling a text field and verifying the entered text

Starting URL: https://mdn.github.io/web-components-examples/popup-info-box-web-component/

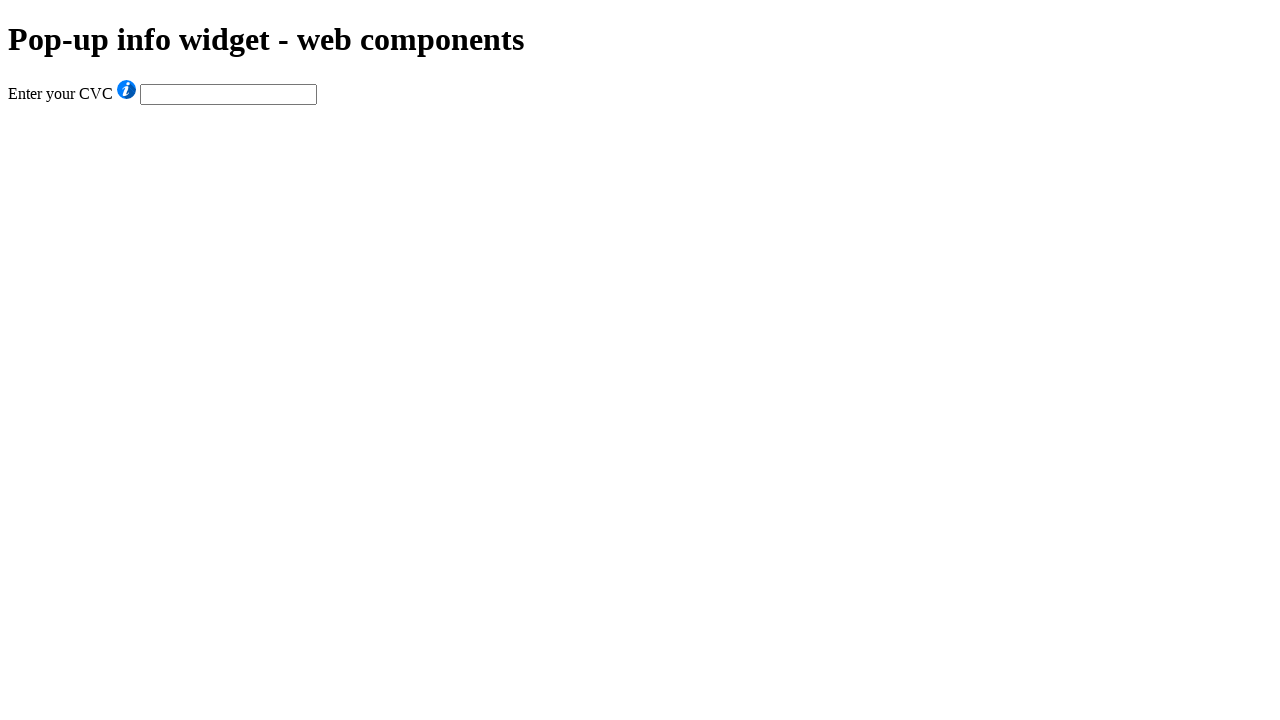

Filled shadow DOM text field with 'Typing into SHADOW DOM...' on #cvc
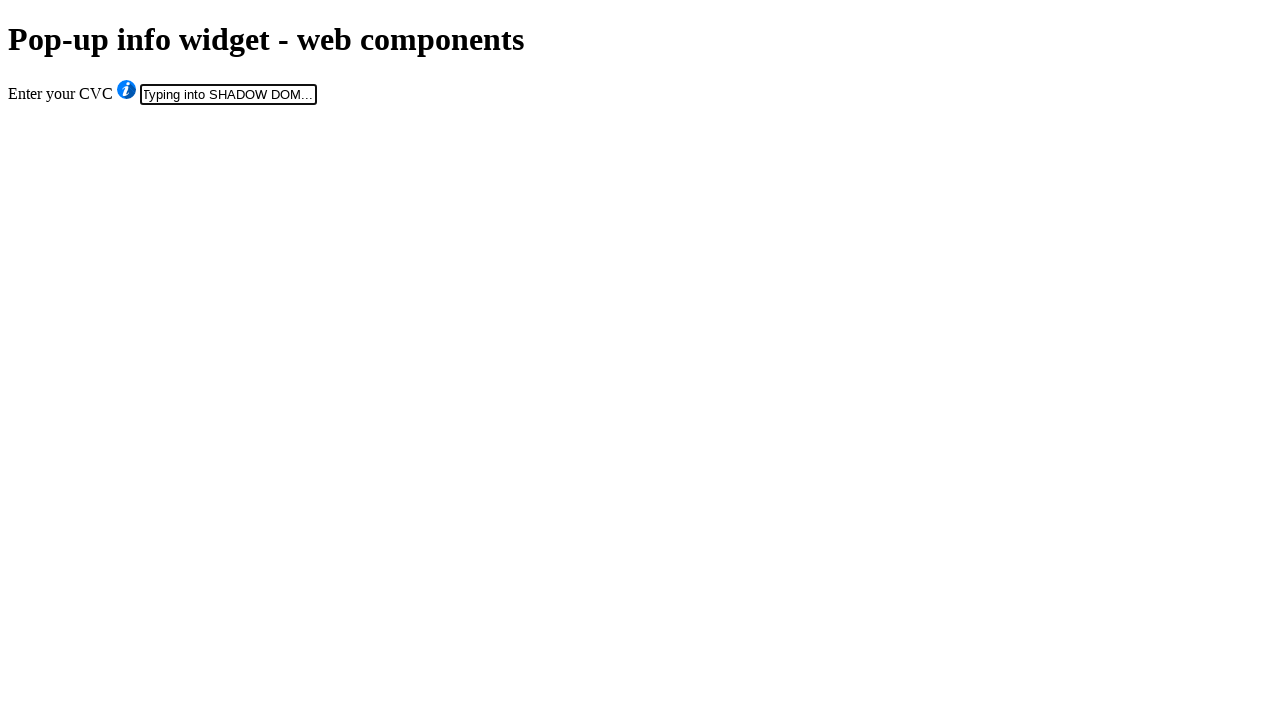

Verified that shadow DOM text field contains the entered text
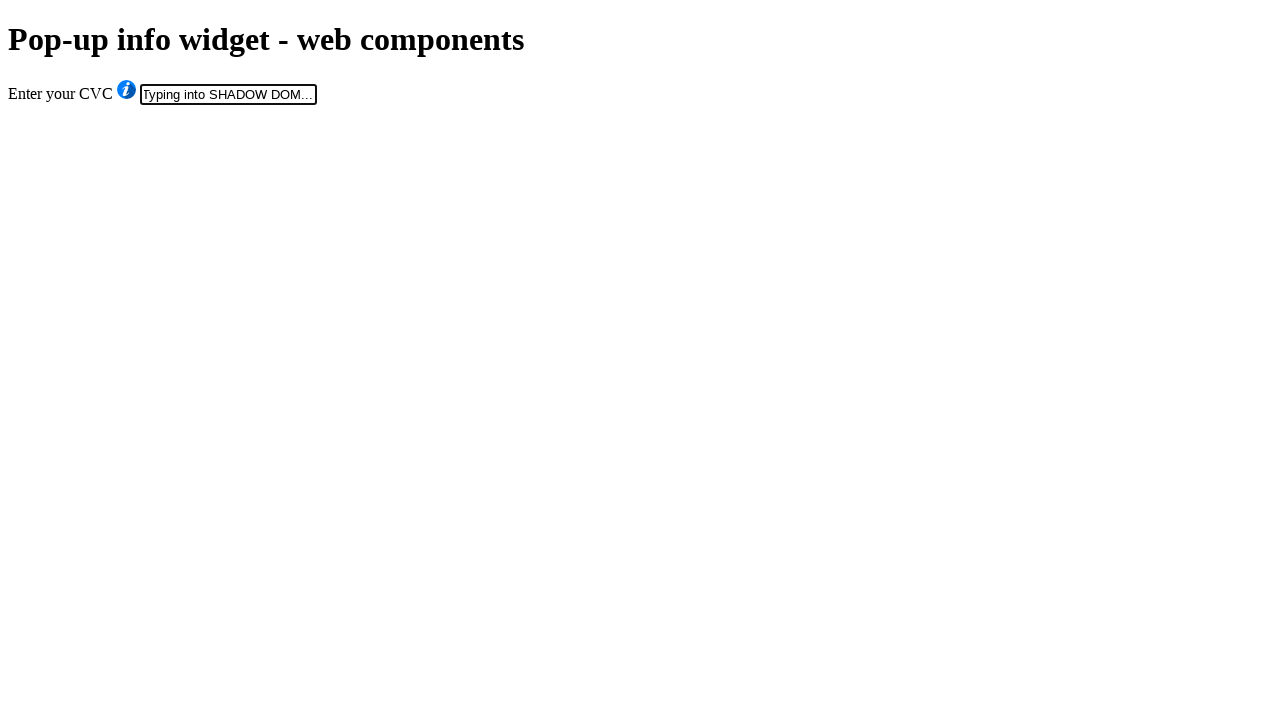

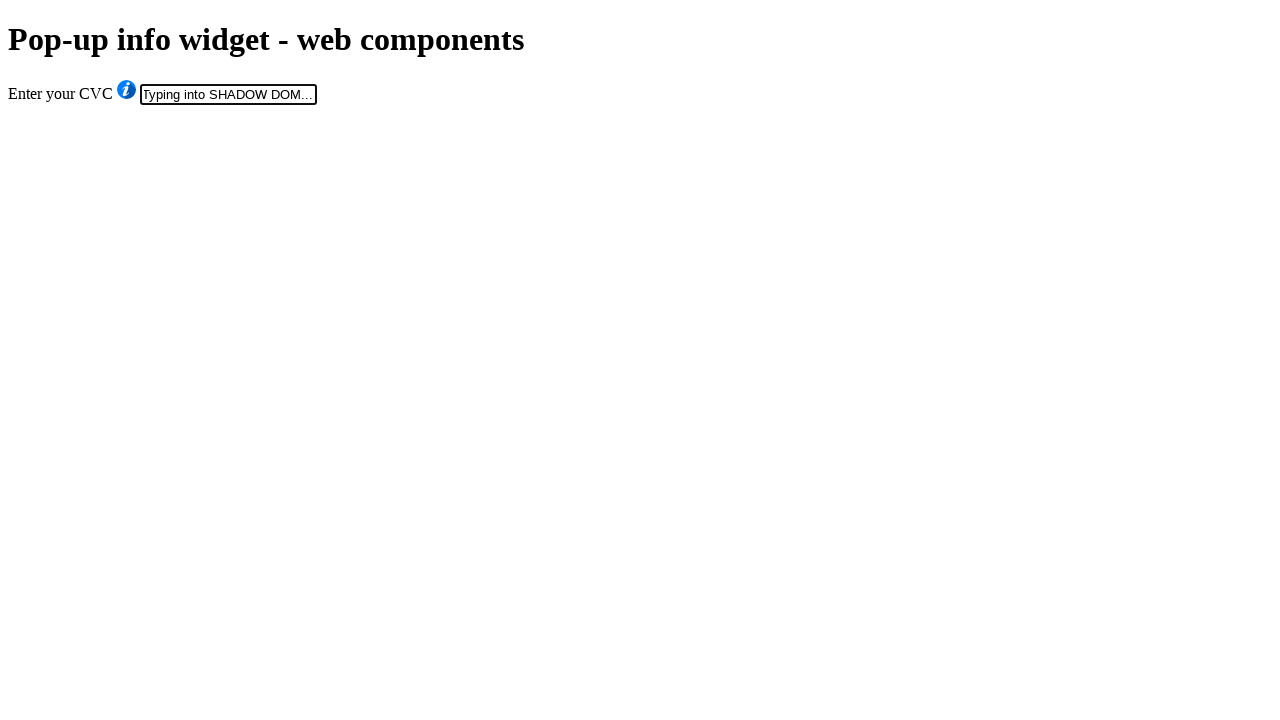